Validates the Applaudo homepage by checking the page title contains "Applaudo" and verifying the page body is visible

Starting URL: https://applaudo.com/en/

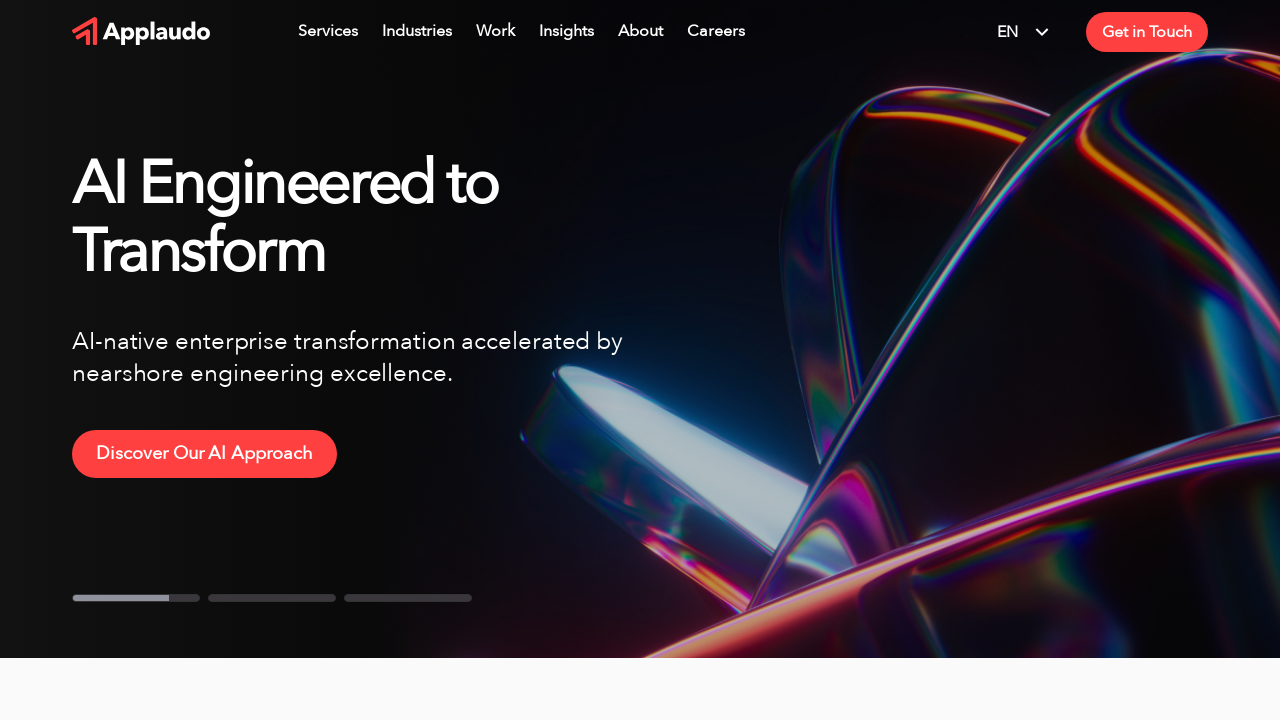

Navigated to Applaudo homepage
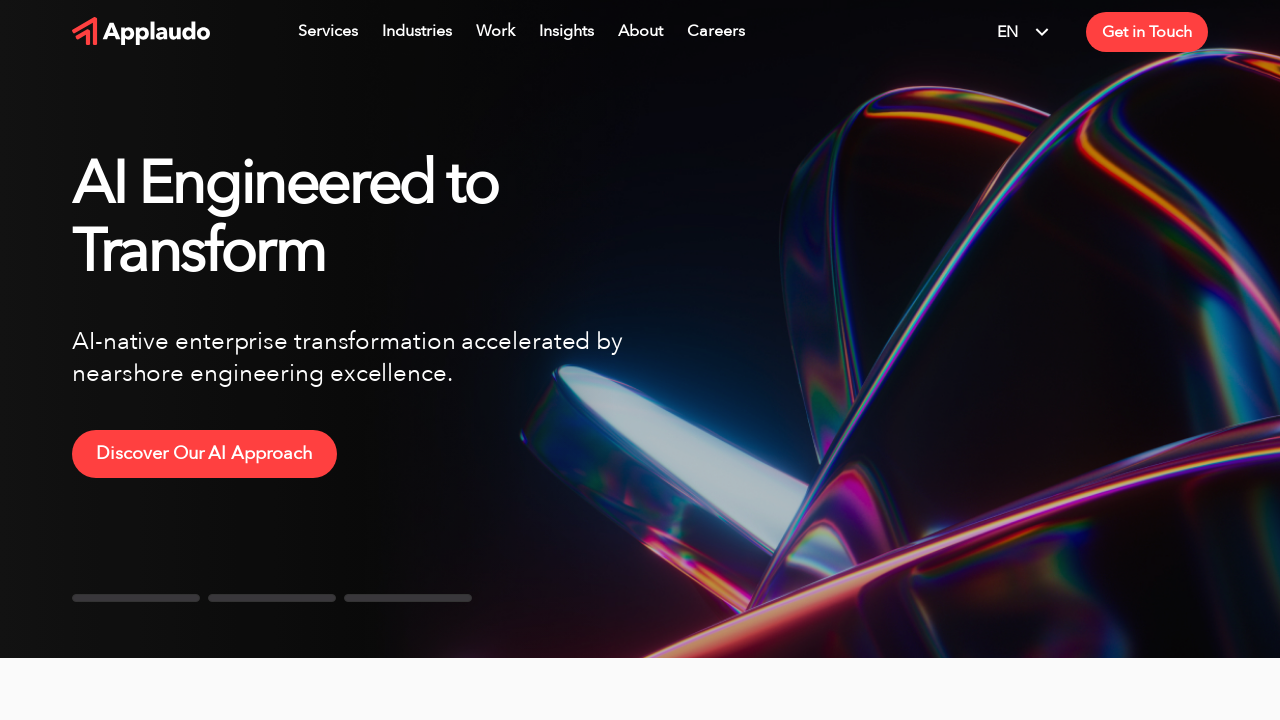

Verified page title contains 'Applaudo'
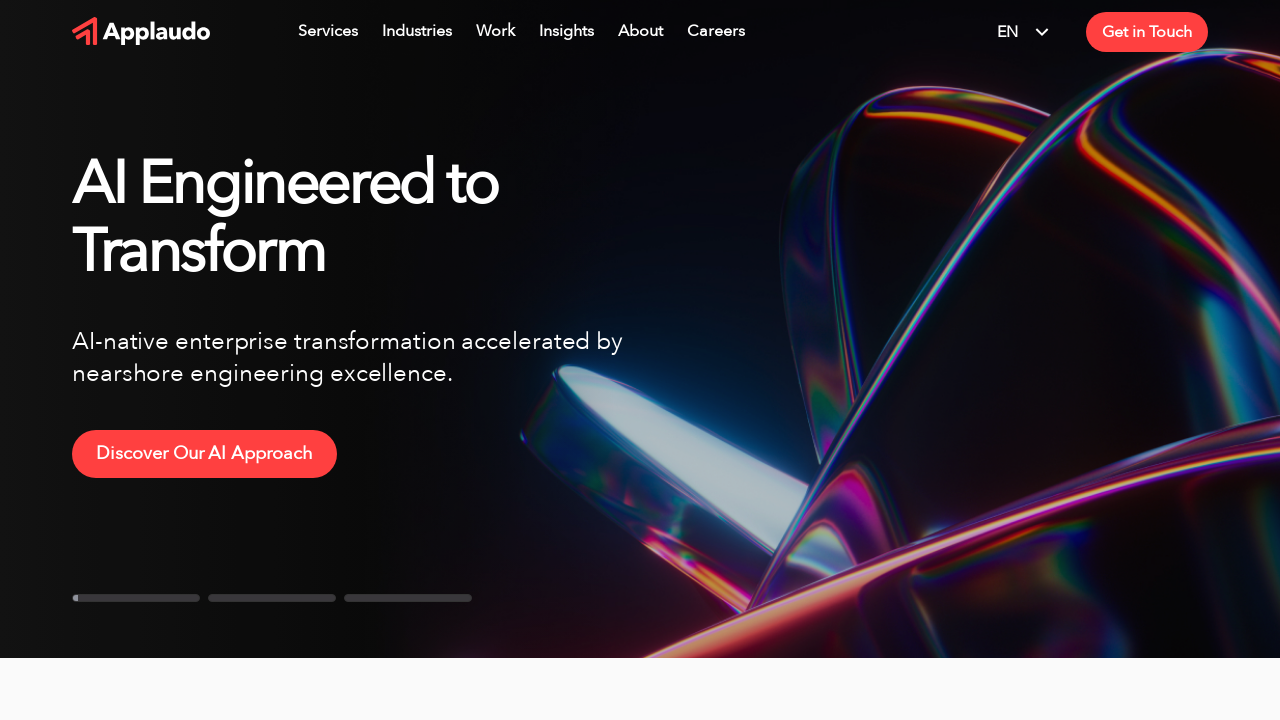

Verified page body is visible
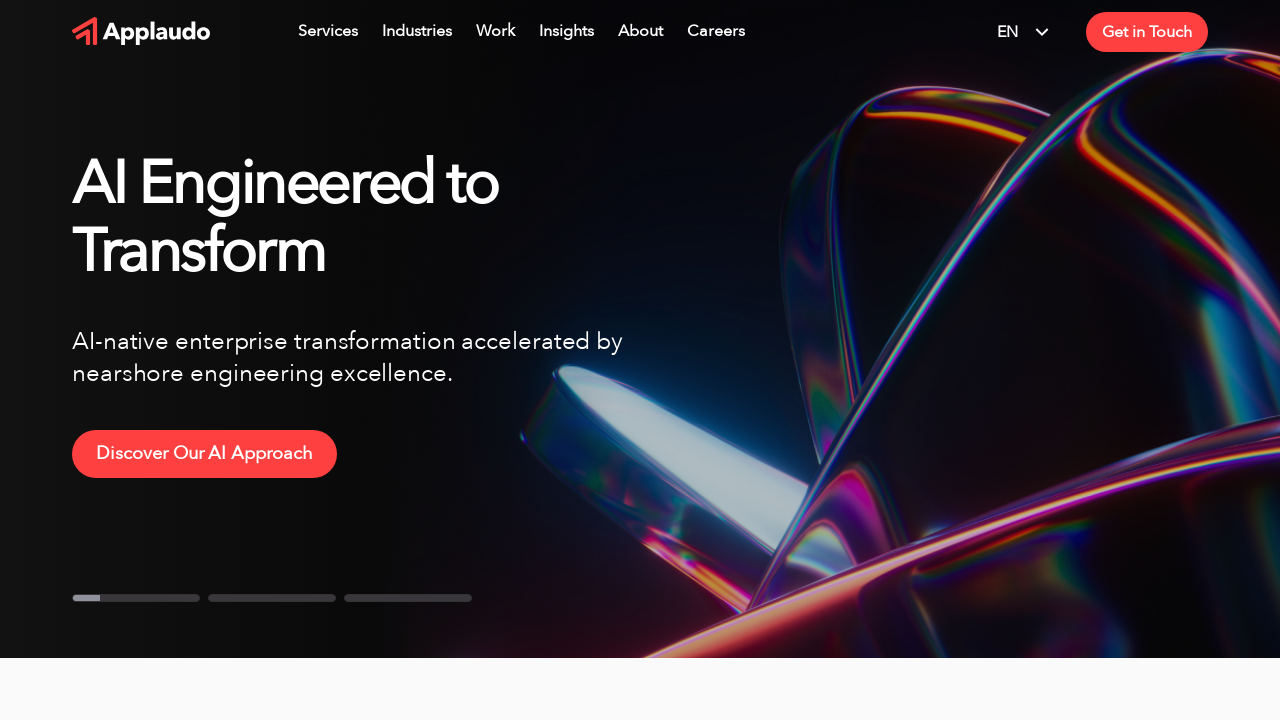

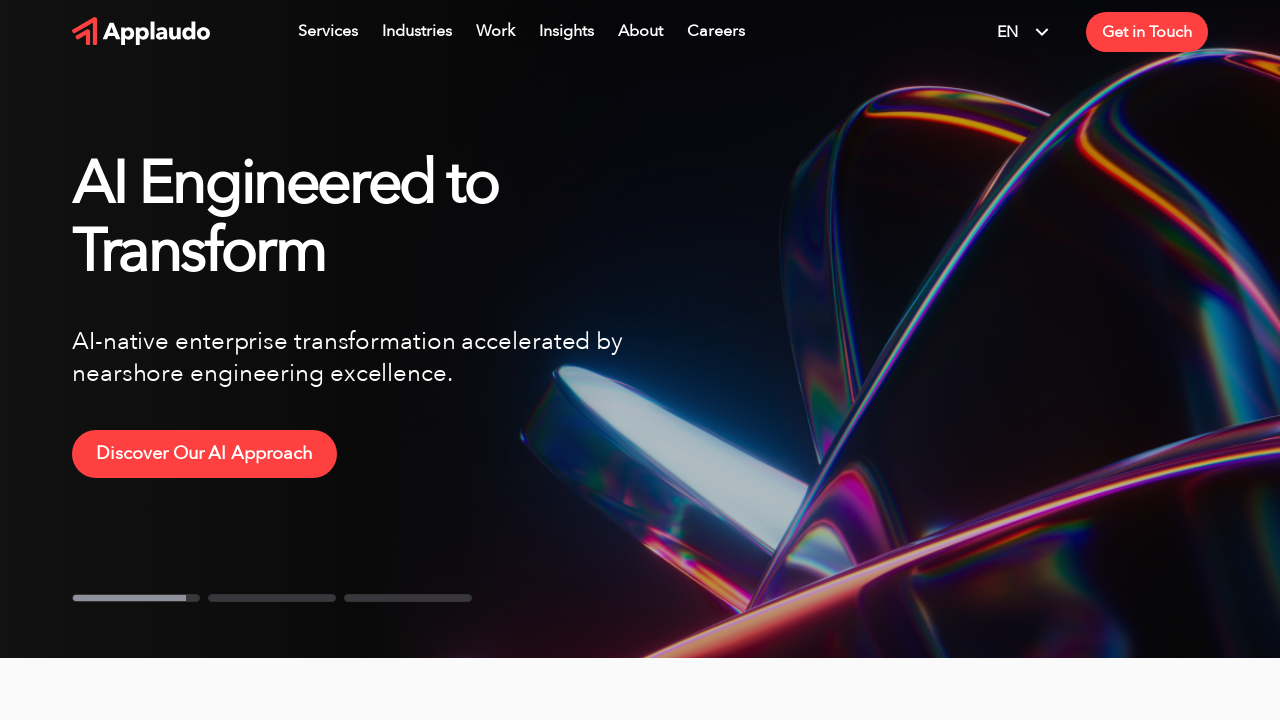